Tests element display status and fills in form fields including email, education text area, and clicks age radio button

Starting URL: https://automationfc.github.io/basic-form/index.html

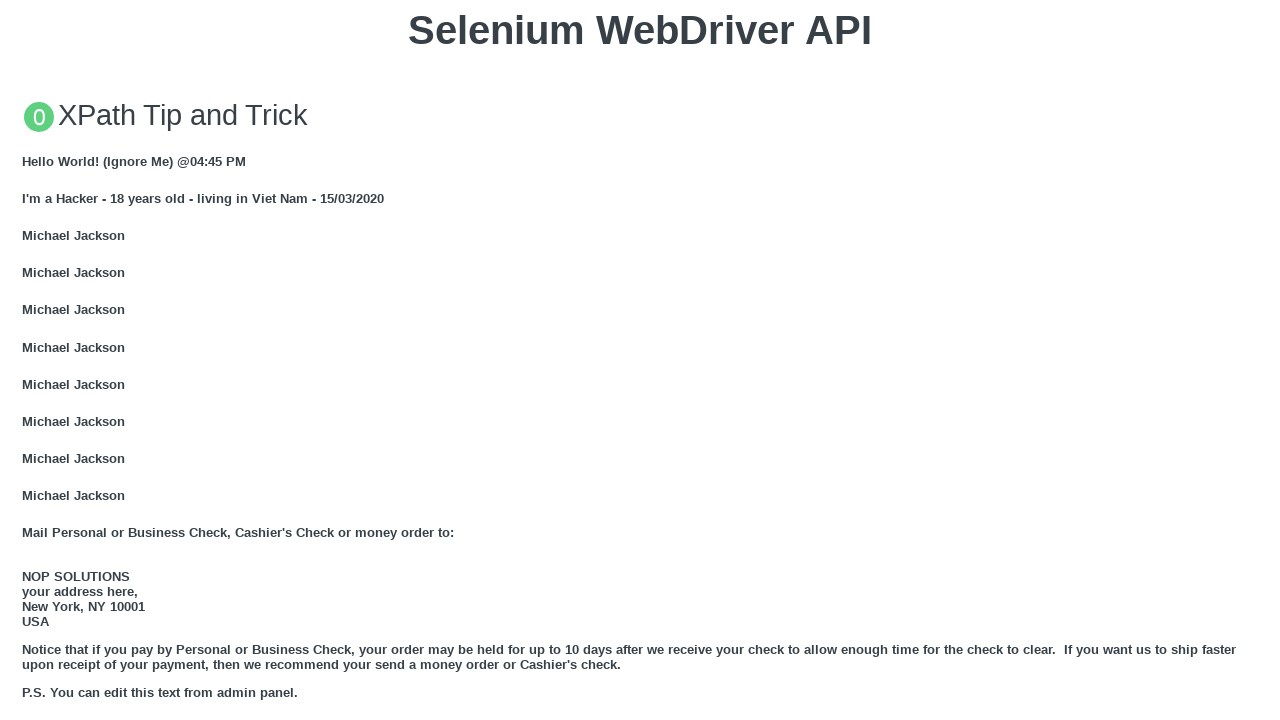

Verified email field is visible
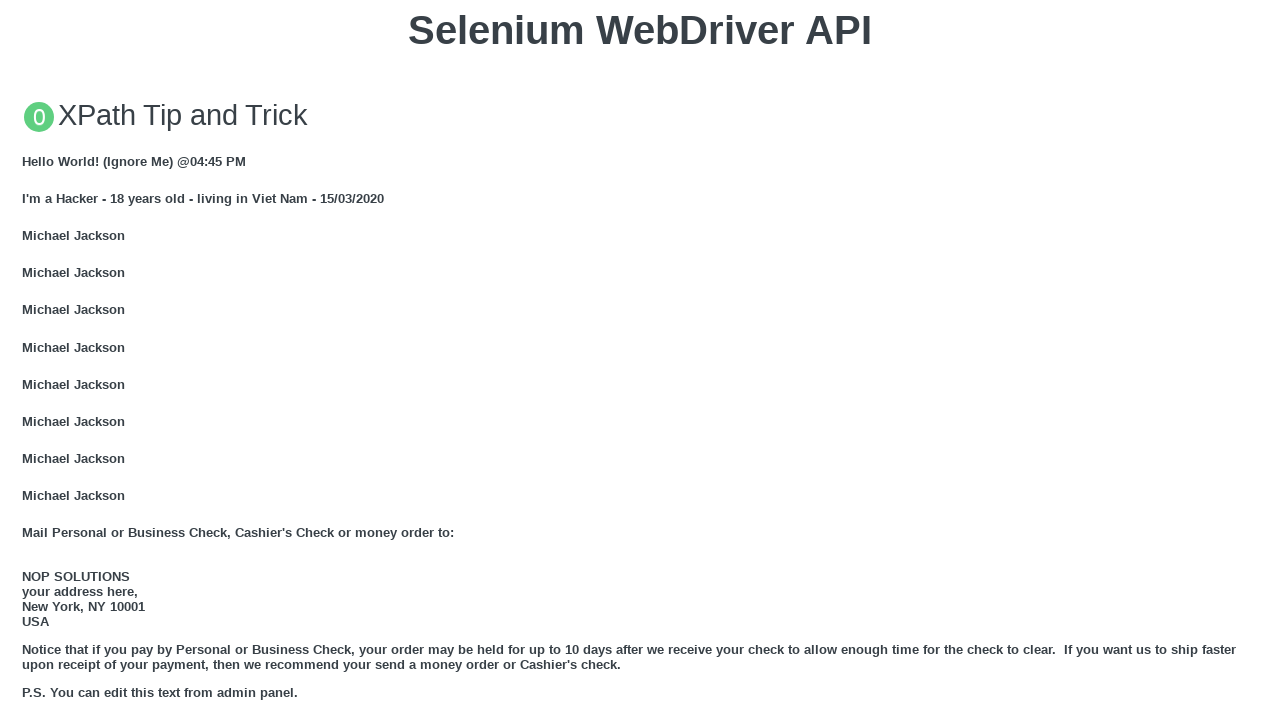

Filled email field with 'nguyenquochung291288@gmail.com' on #mail
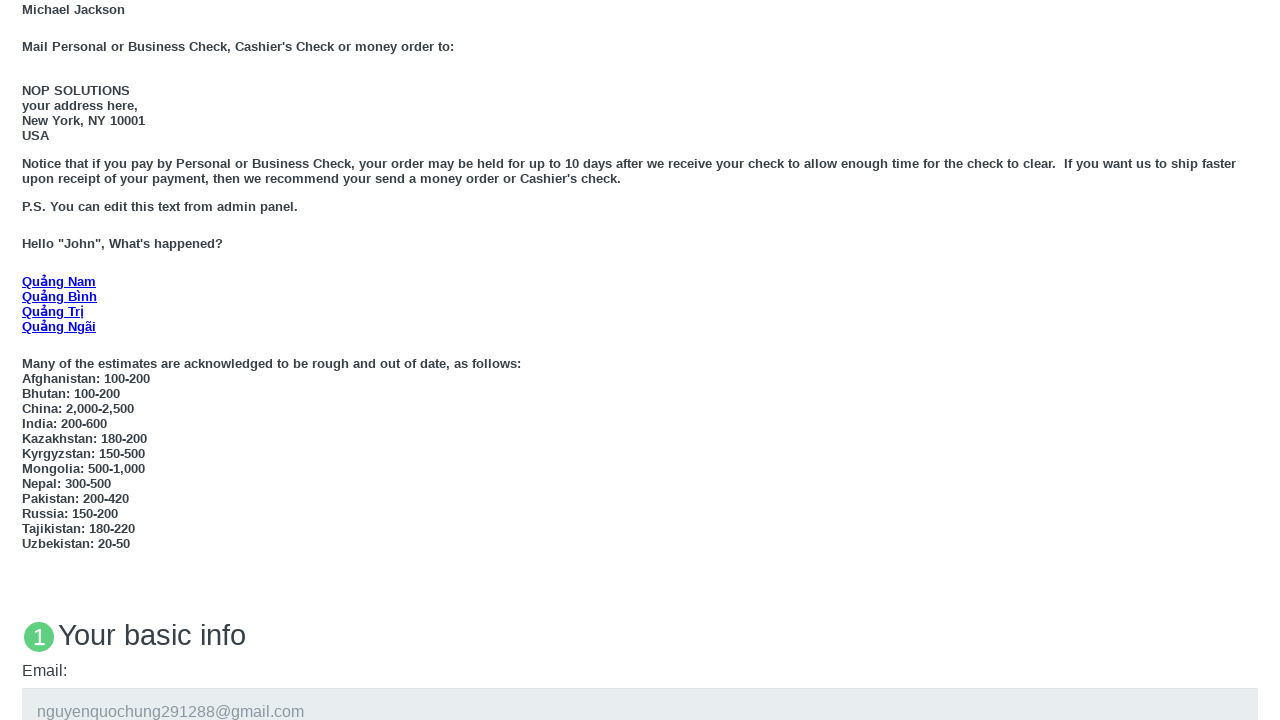

Verified education field is visible
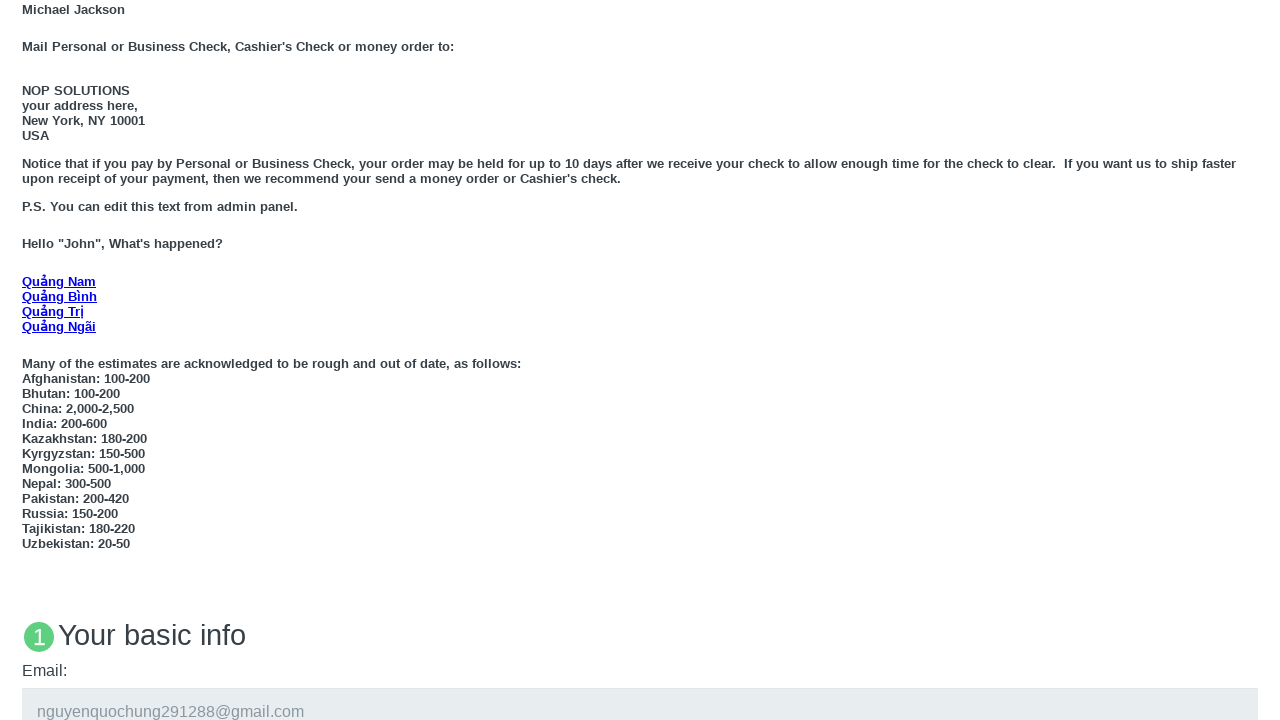

Filled education field with 'Bach Khoa' on #edu
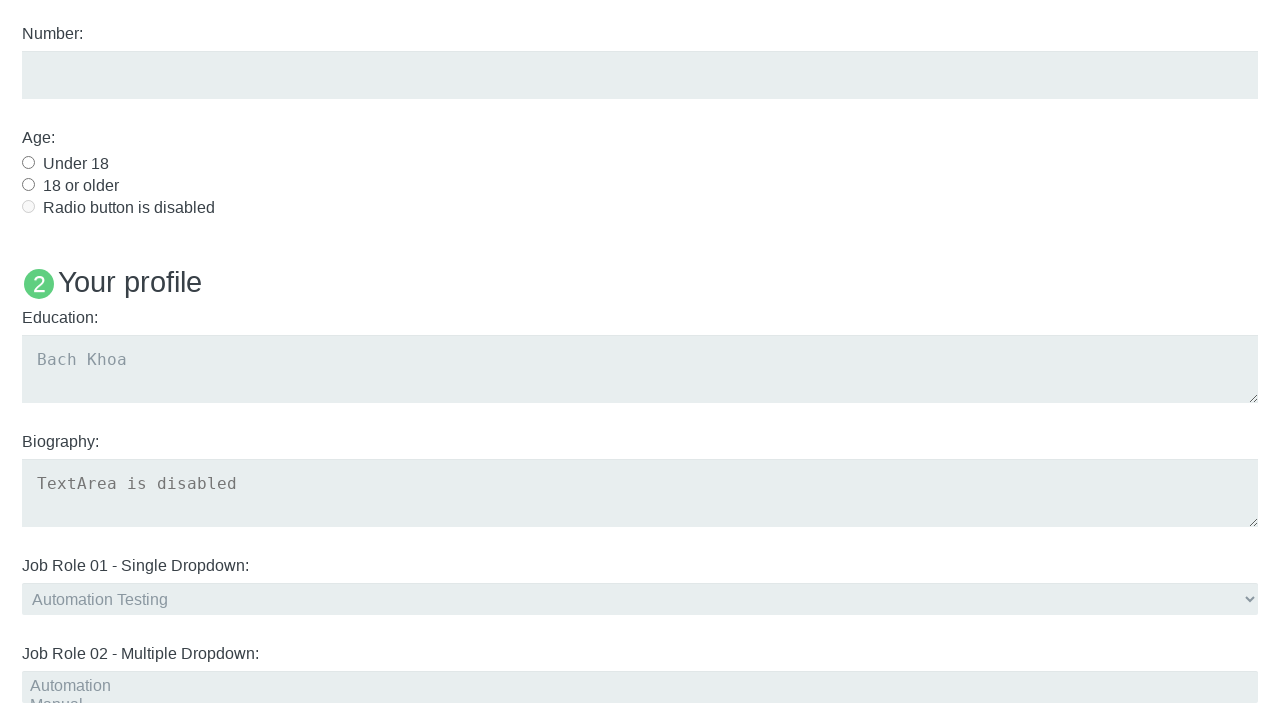

Verified age under 18 radio button is visible
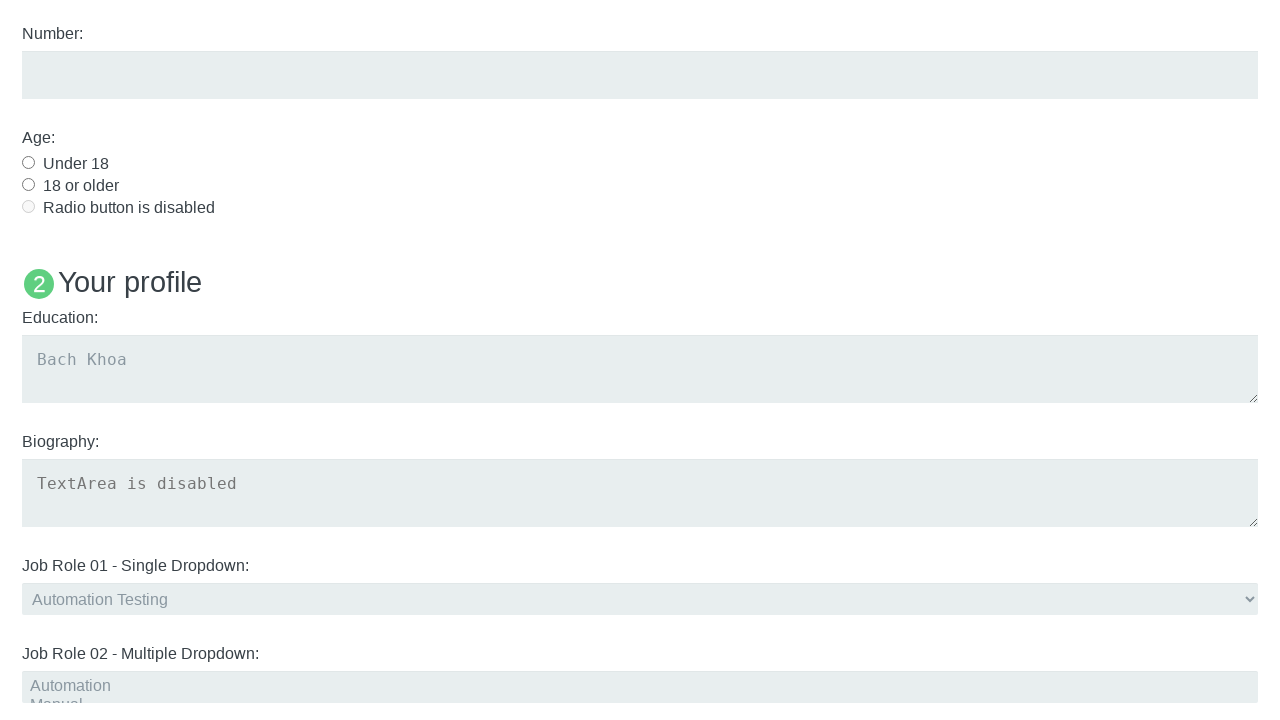

Clicked age under 18 radio button at (28, 162) on #under_18
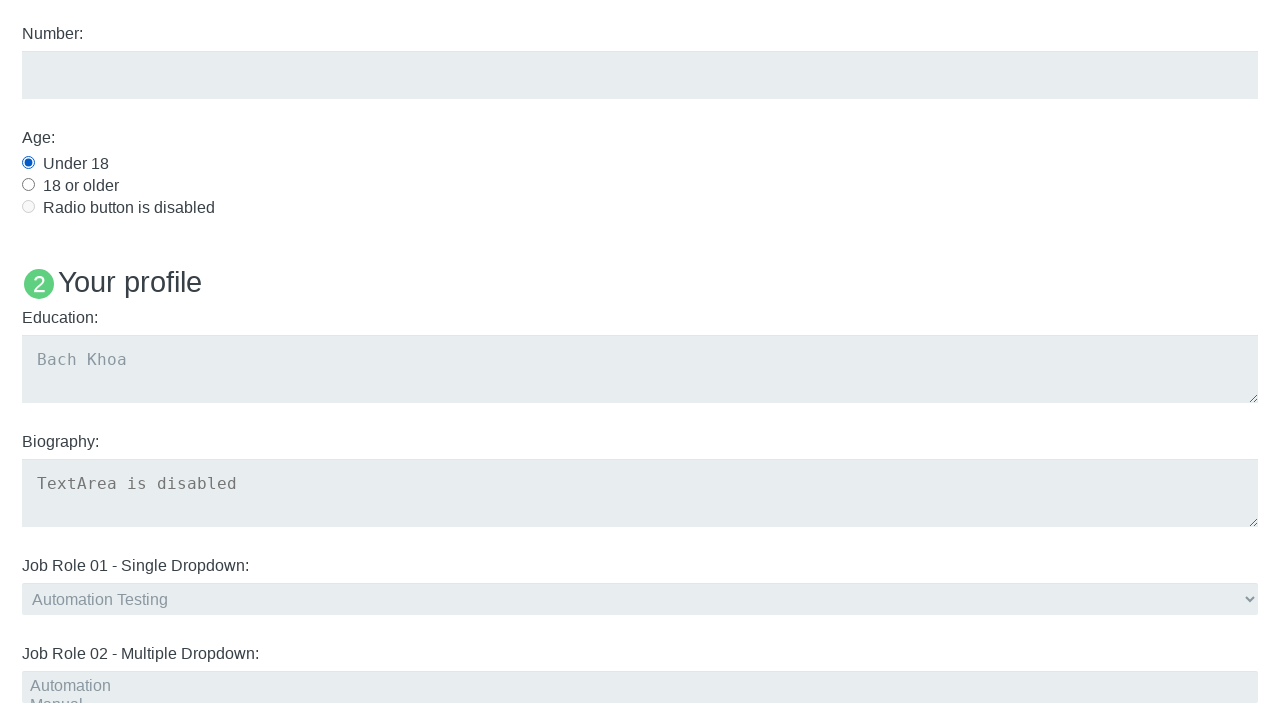

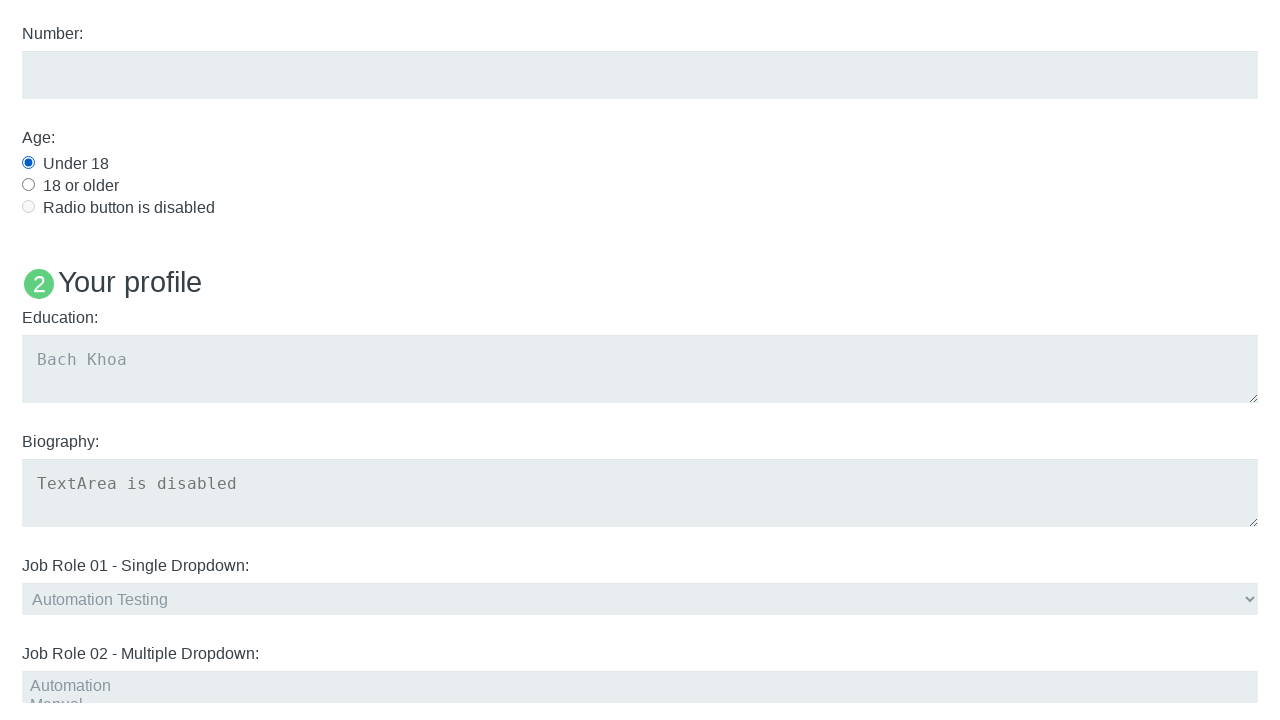